Tests form manipulation by clearing and filling name and message fields, then submitting the form.

Starting URL: https://www.ultimateqa.com/filling-out-forms/

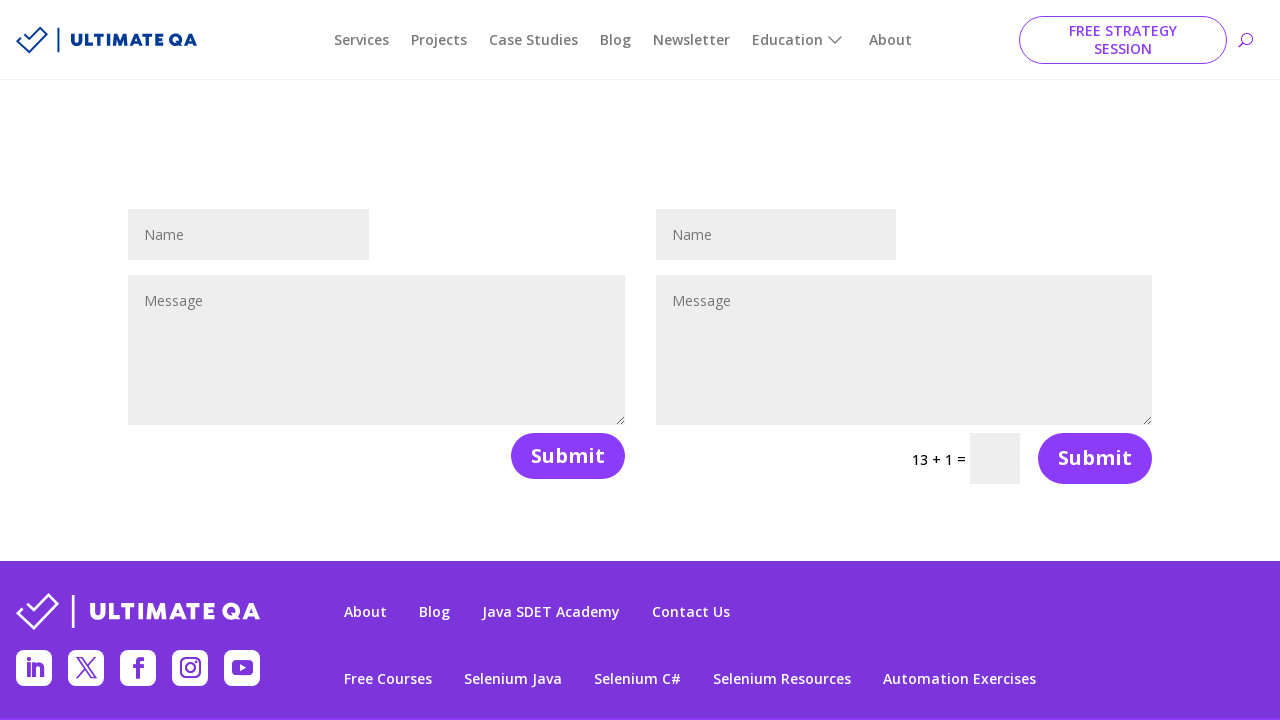

Cleared the name field on #et_pb_contact_name_1
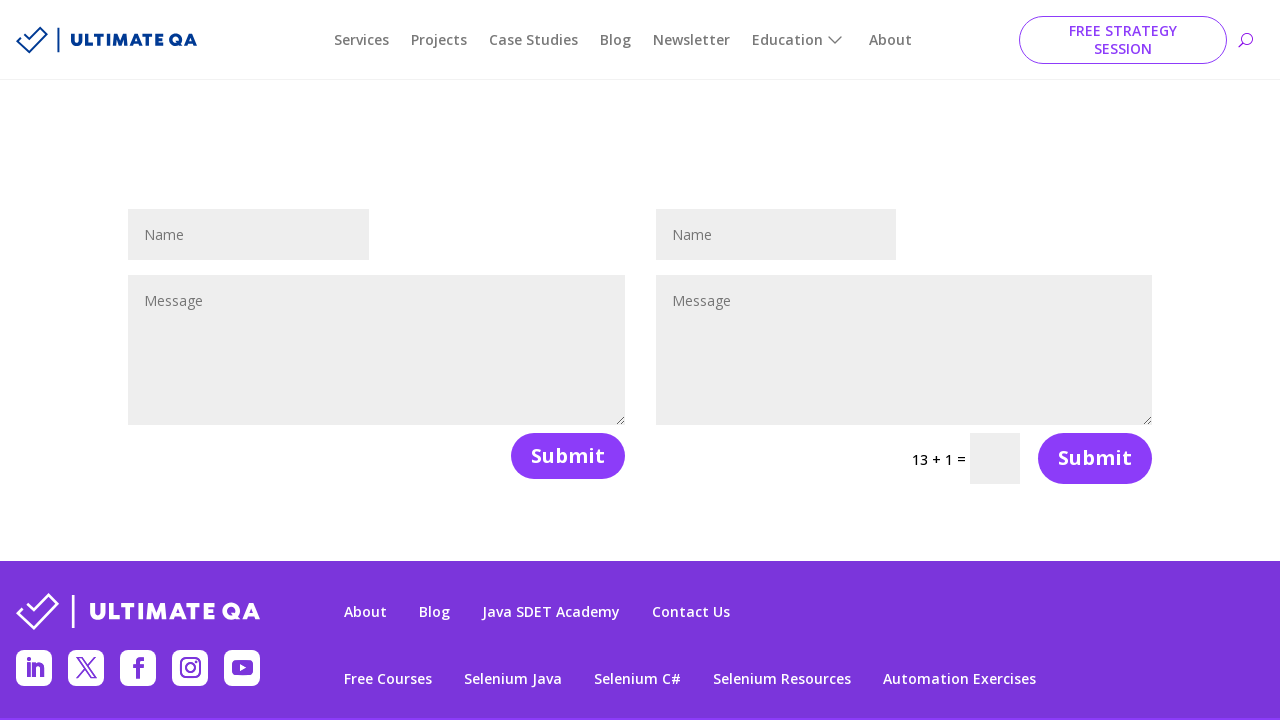

Filled name field with 'test' on #et_pb_contact_name_1
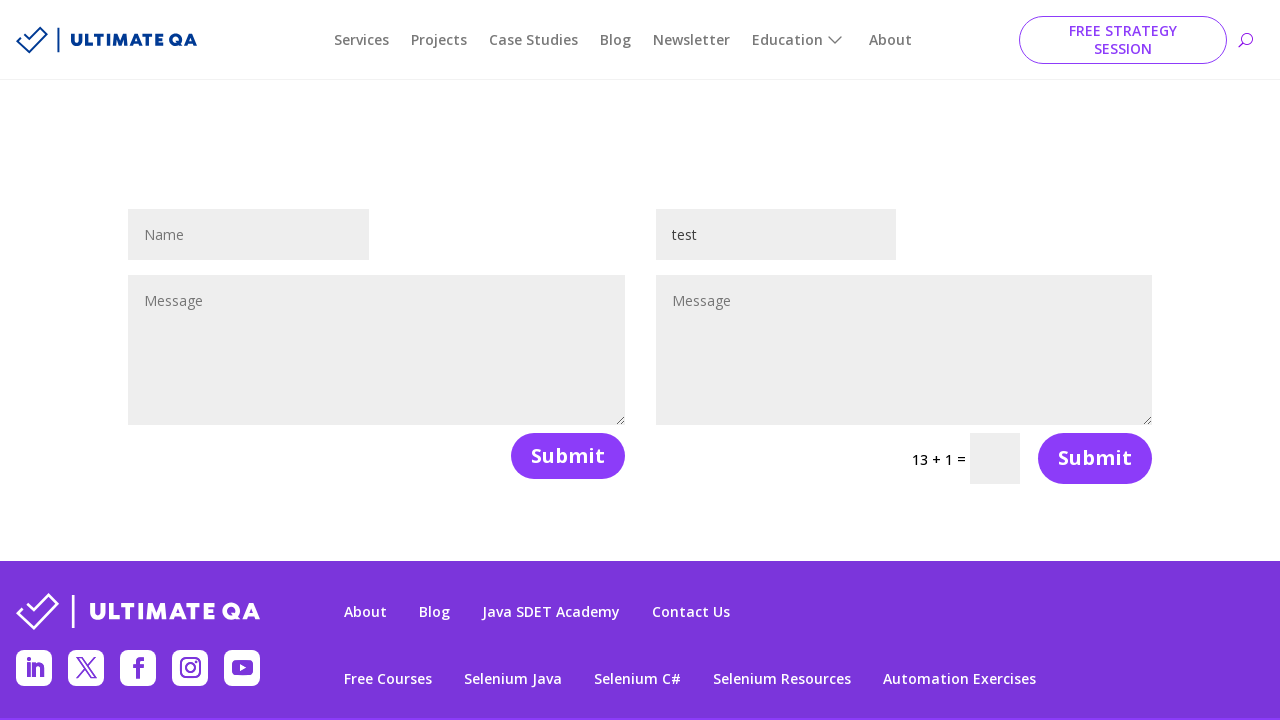

Cleared the message field on #et_pb_contact_message_1
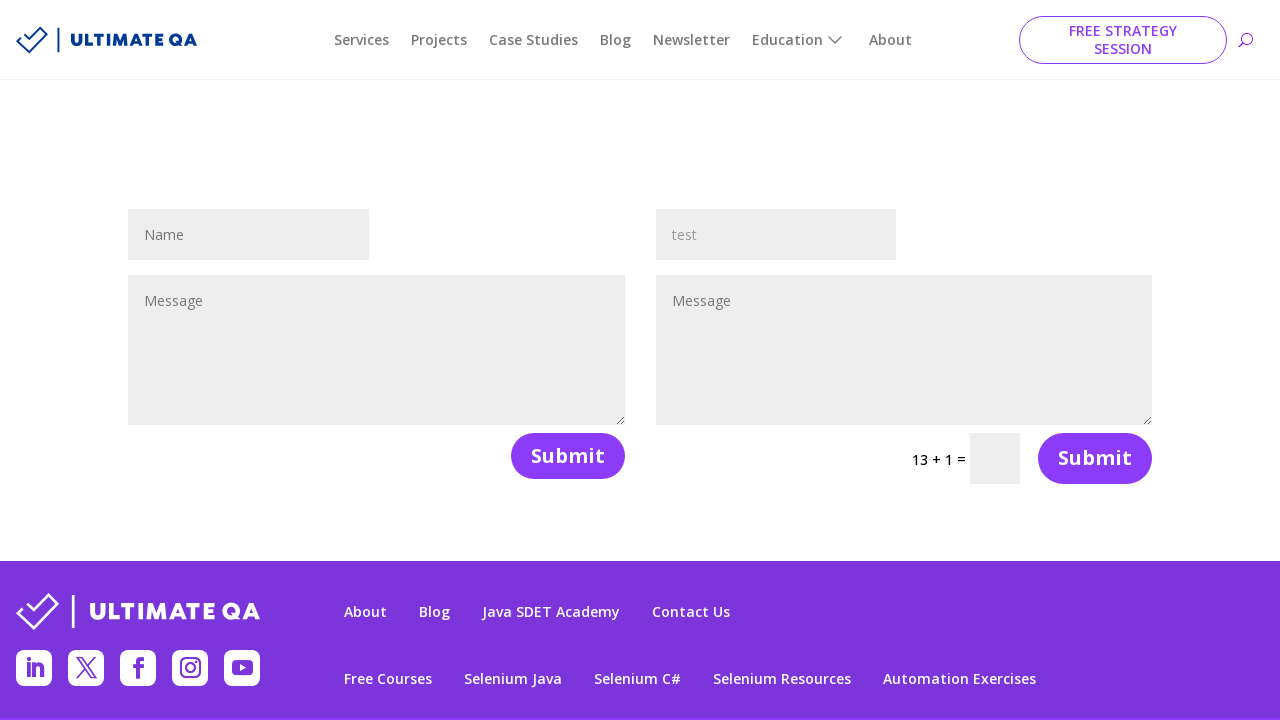

Filled message field with 'testing' on #et_pb_contact_message_1
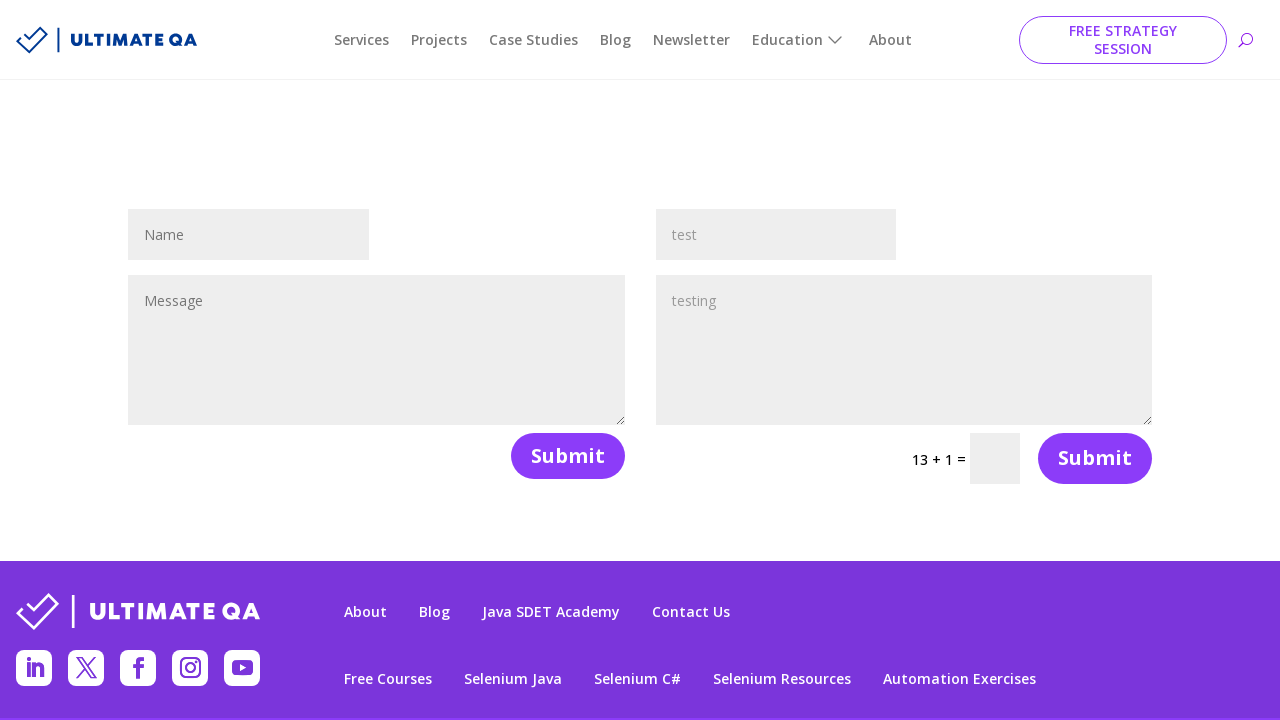

Clicked submit button on the form at (559, 456) on .et_contact_bottom_container >> nth=0
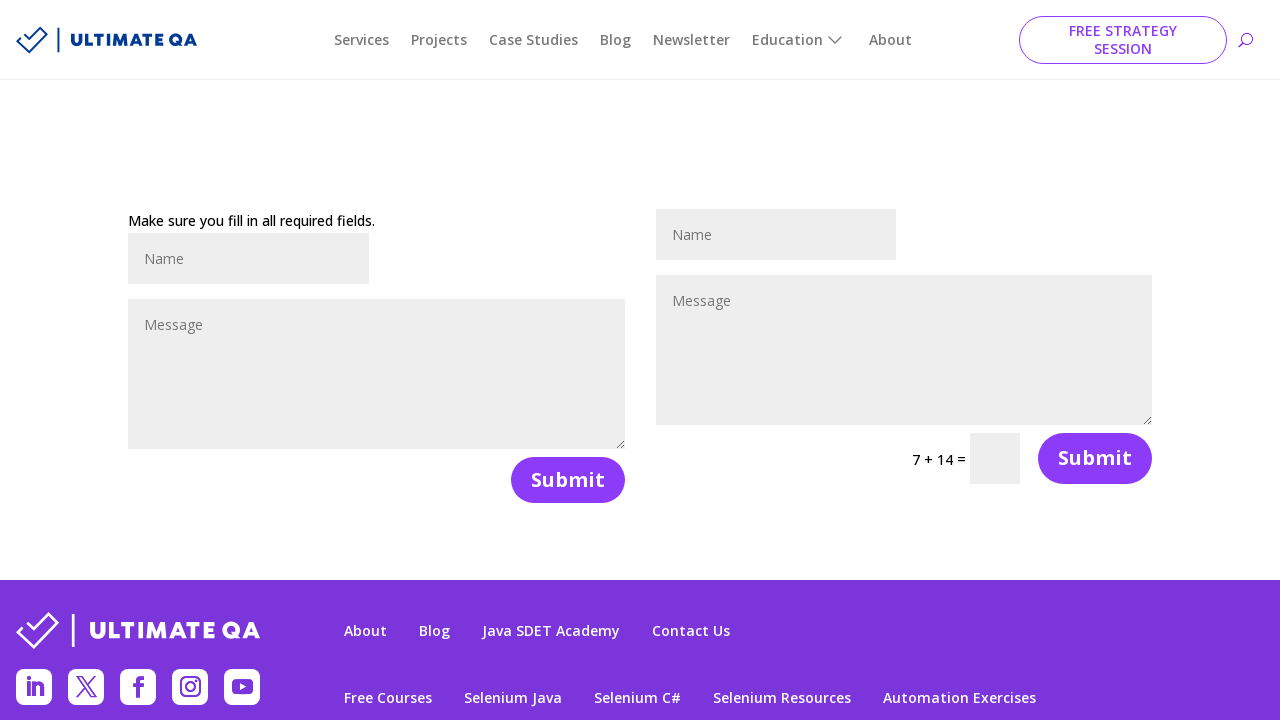

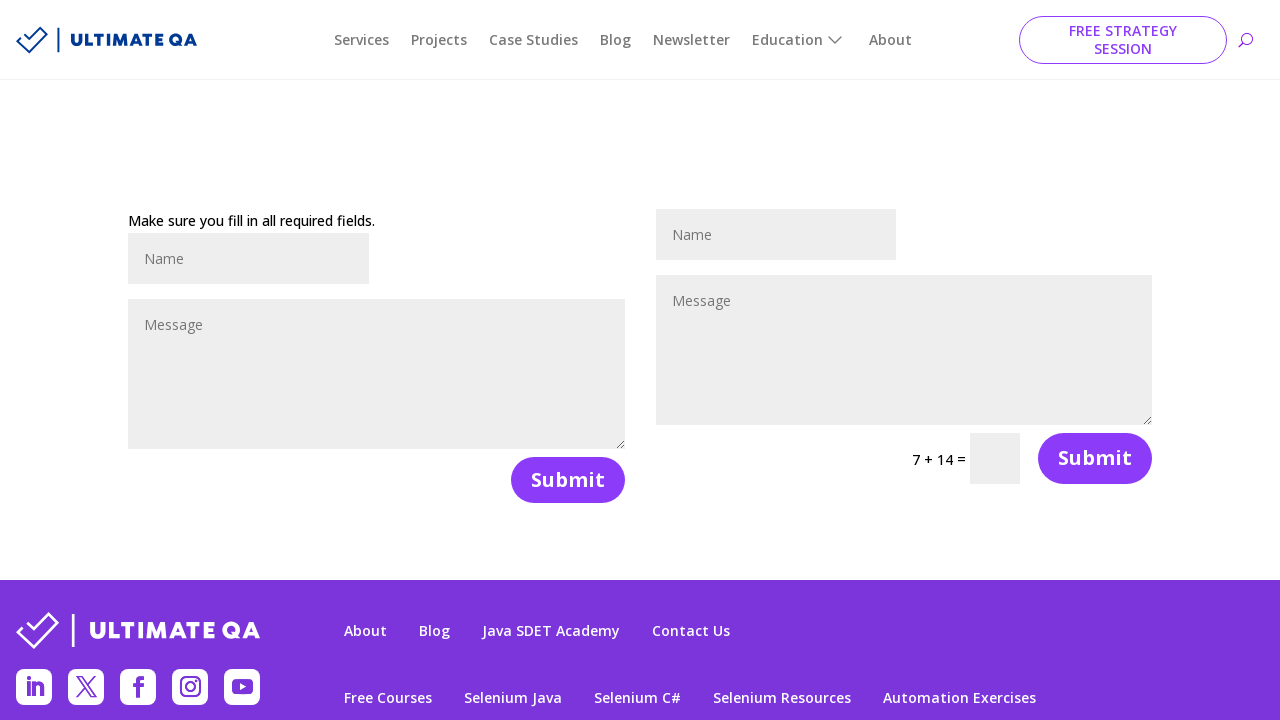